Navigates to a tide forecast page for Oregon Inlet, North Carolina and scrolls down to view the tide information.

Starting URL: https://www.tide-forecast.com/locations/Oregon-Inlet-North-Carolina/tides/latest

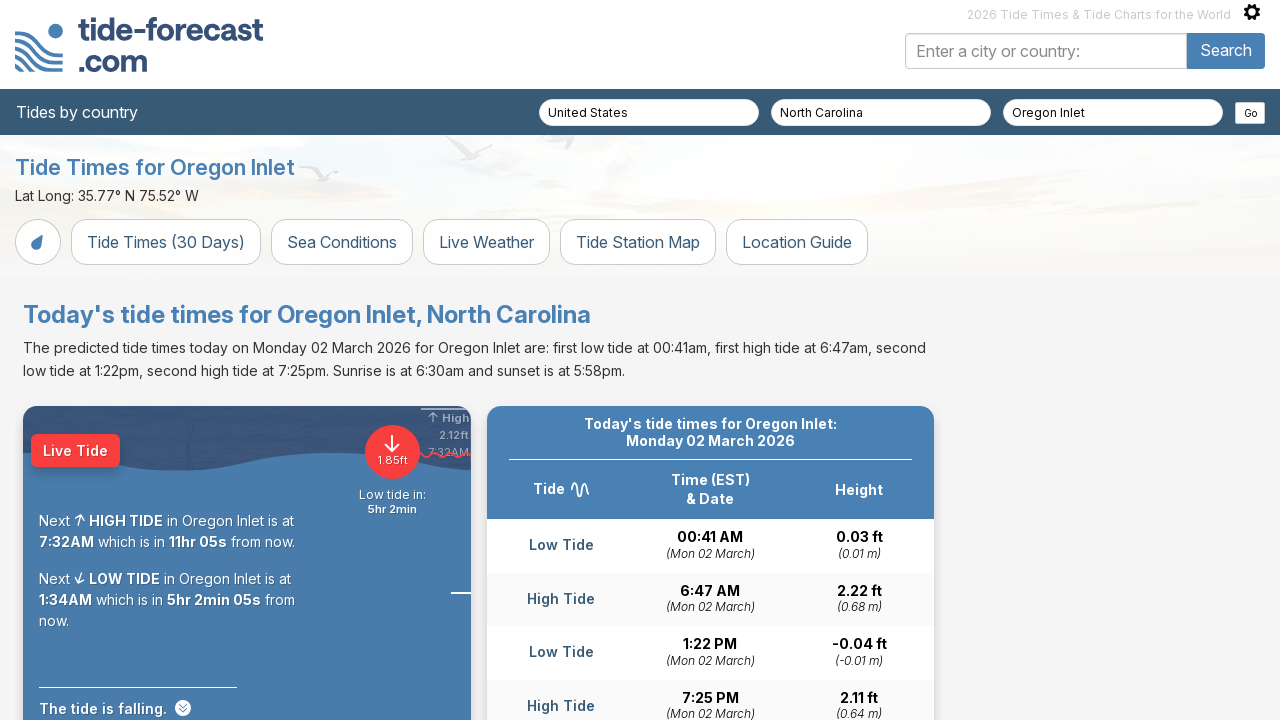

Scrolled down 375 pixels to view tide information
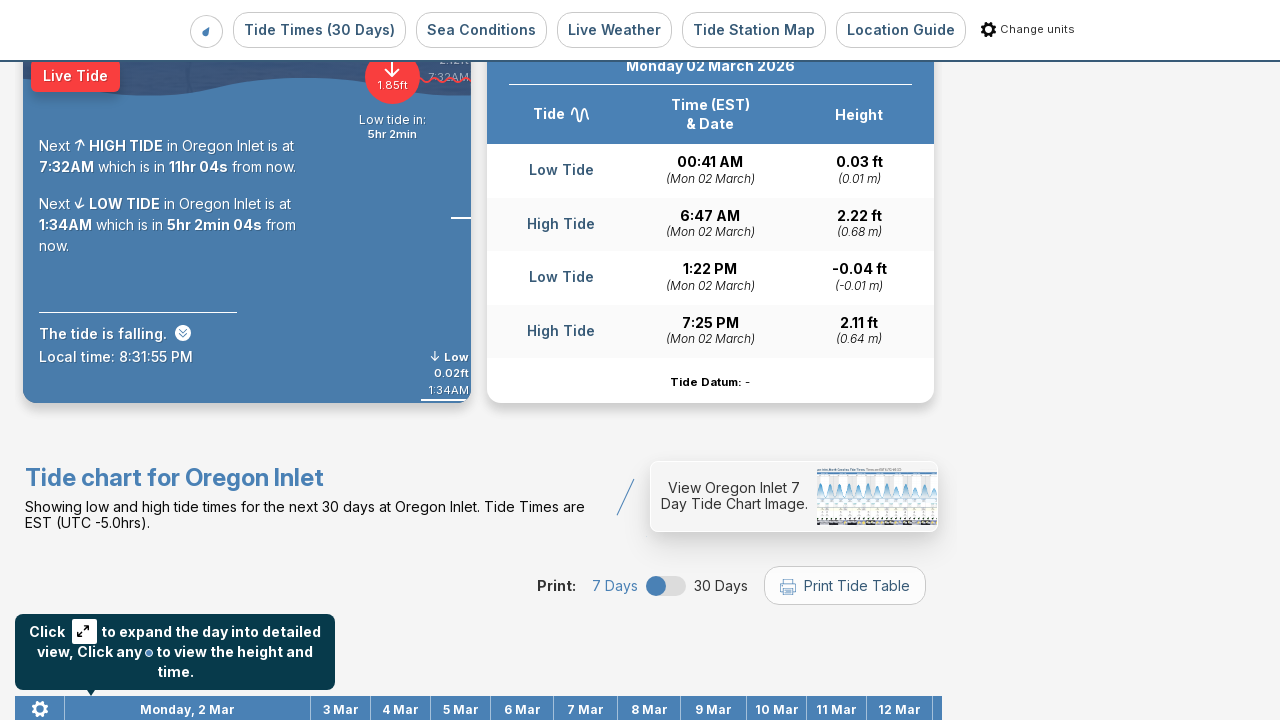

Waited for page content to load after scrolling
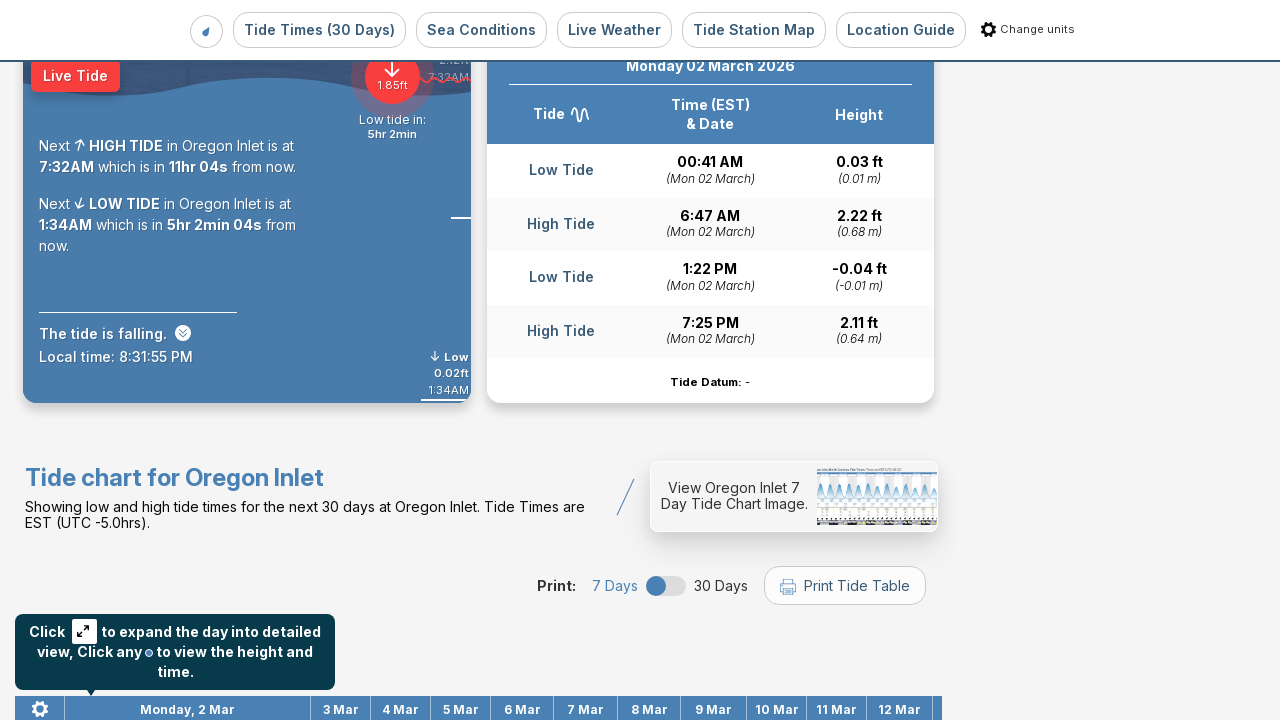

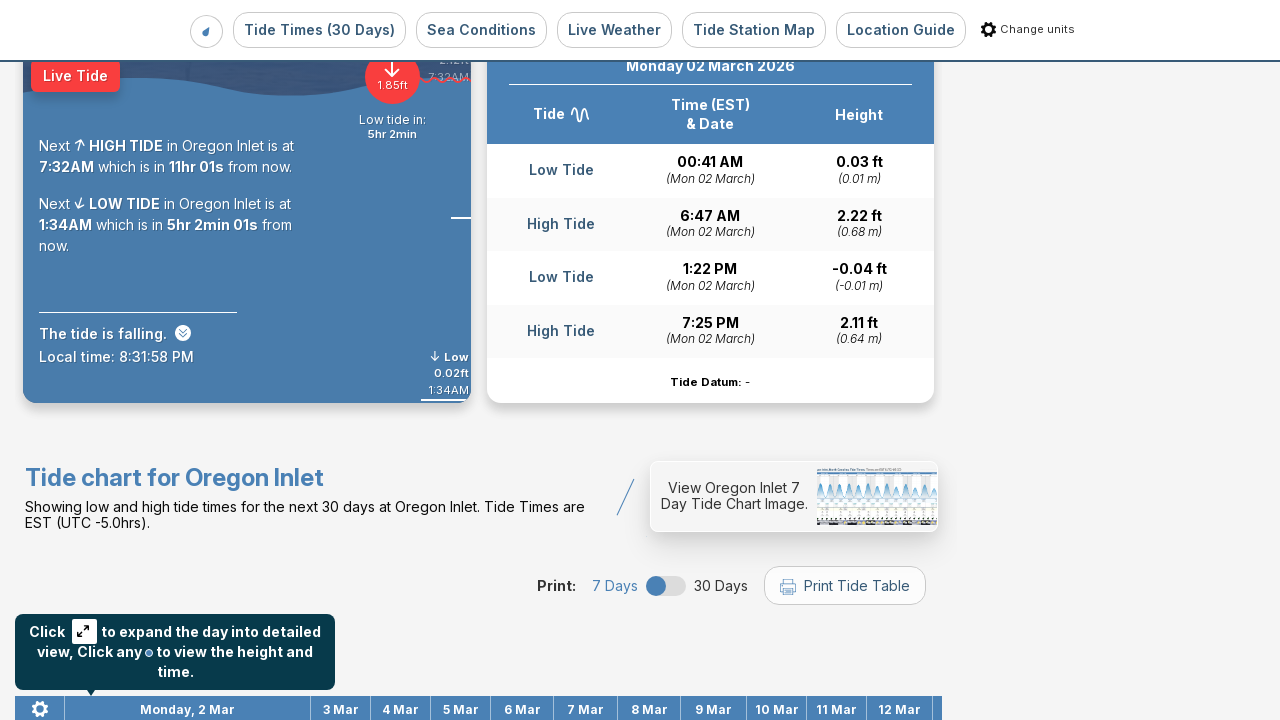